Tests clicking a sequence of dynamically appearing buttons on a test page, where each button click reveals the next button, and verifies the success message "All Buttons Clicked" appears at the end.

Starting URL: https://testpages.eviltester.com/styled/dynamic-buttons-simple.html

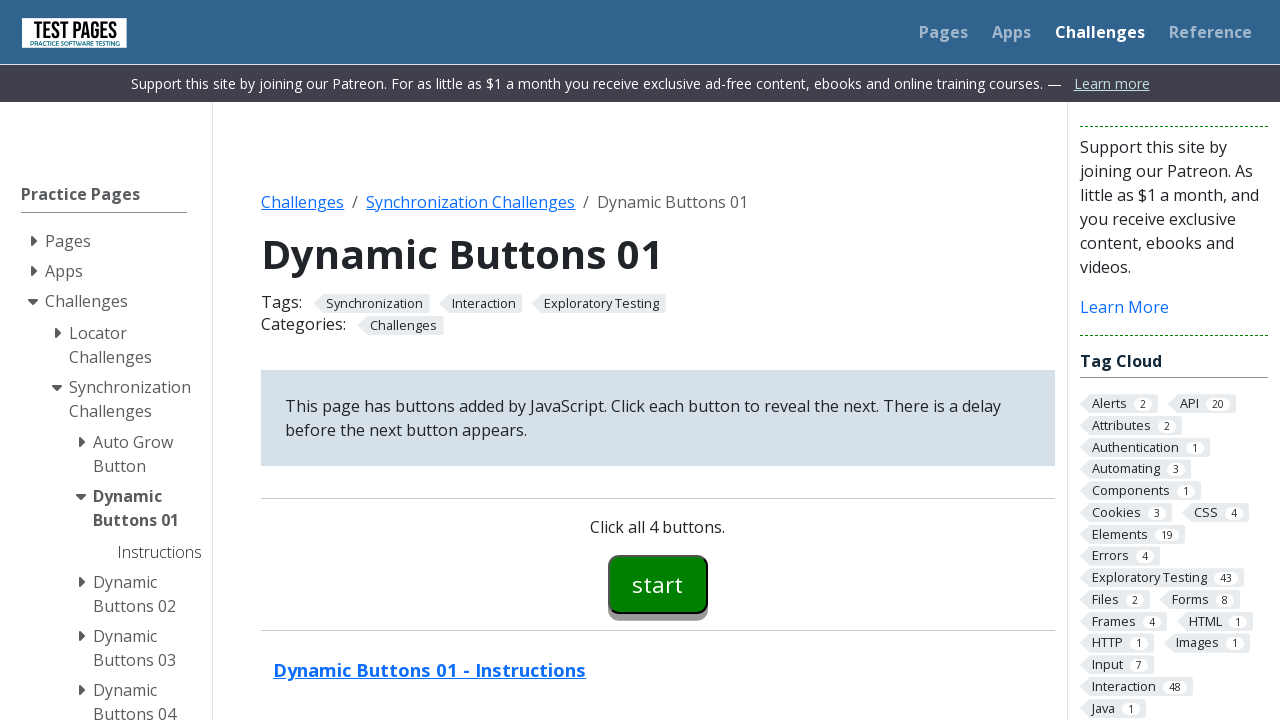

Navigated to dynamic buttons test page
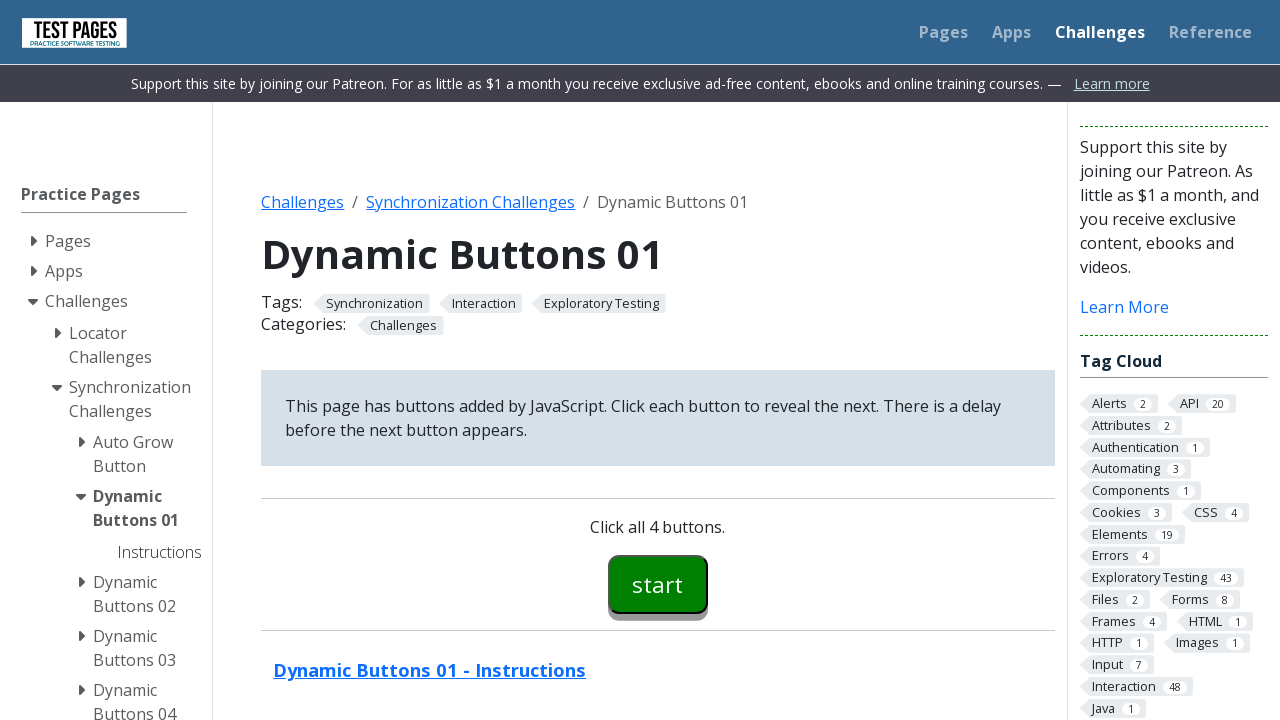

Clicked start button (button00) at (658, 584) on #button00
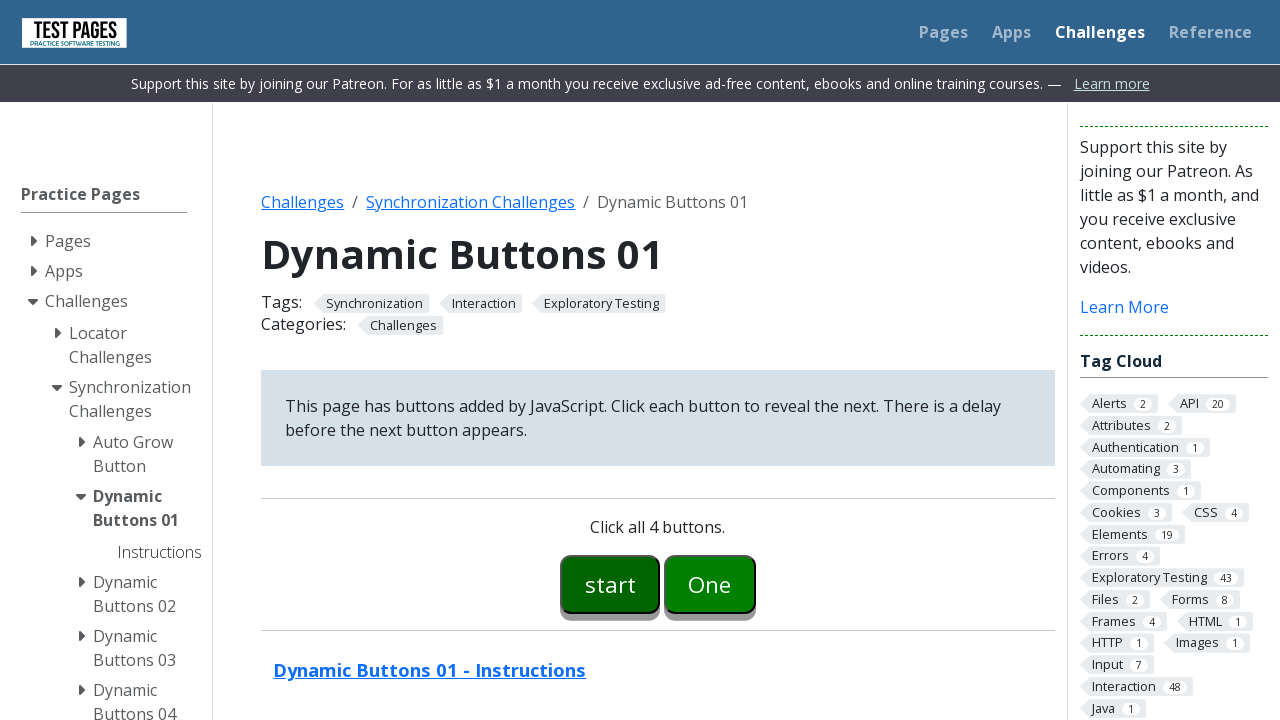

Button one (button01) appeared
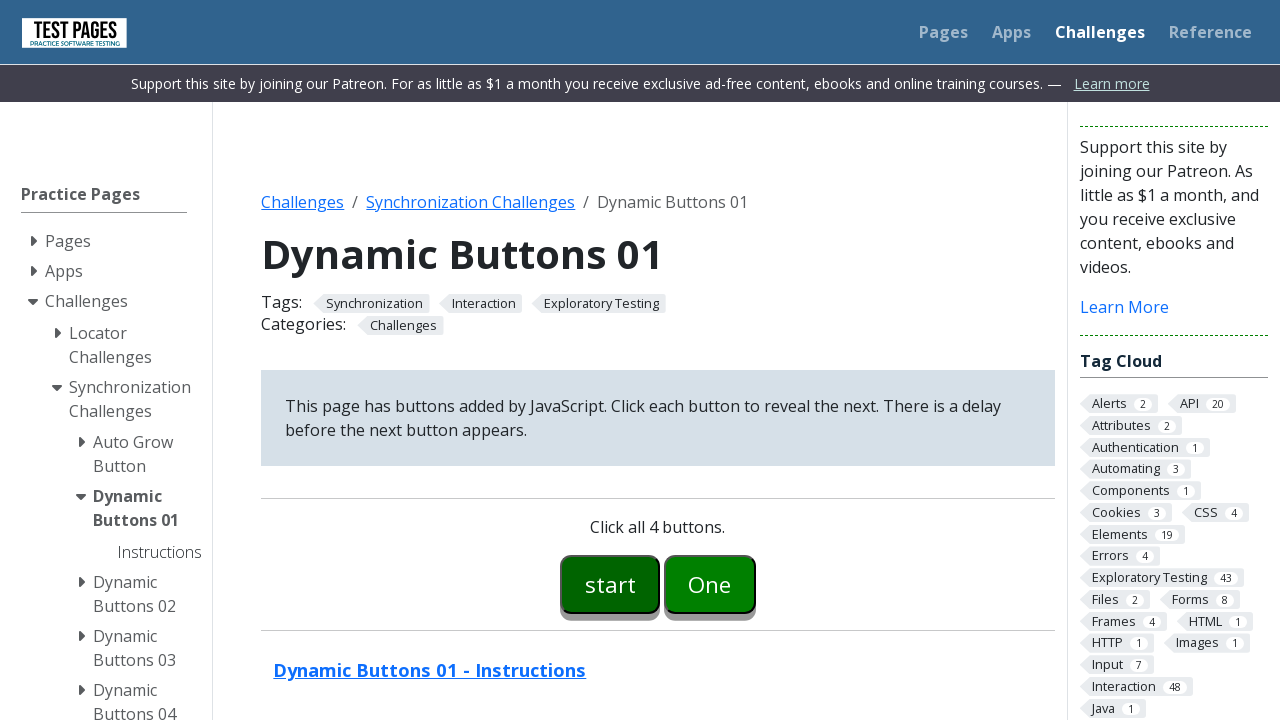

Clicked button one (button01) at (710, 584) on #button01
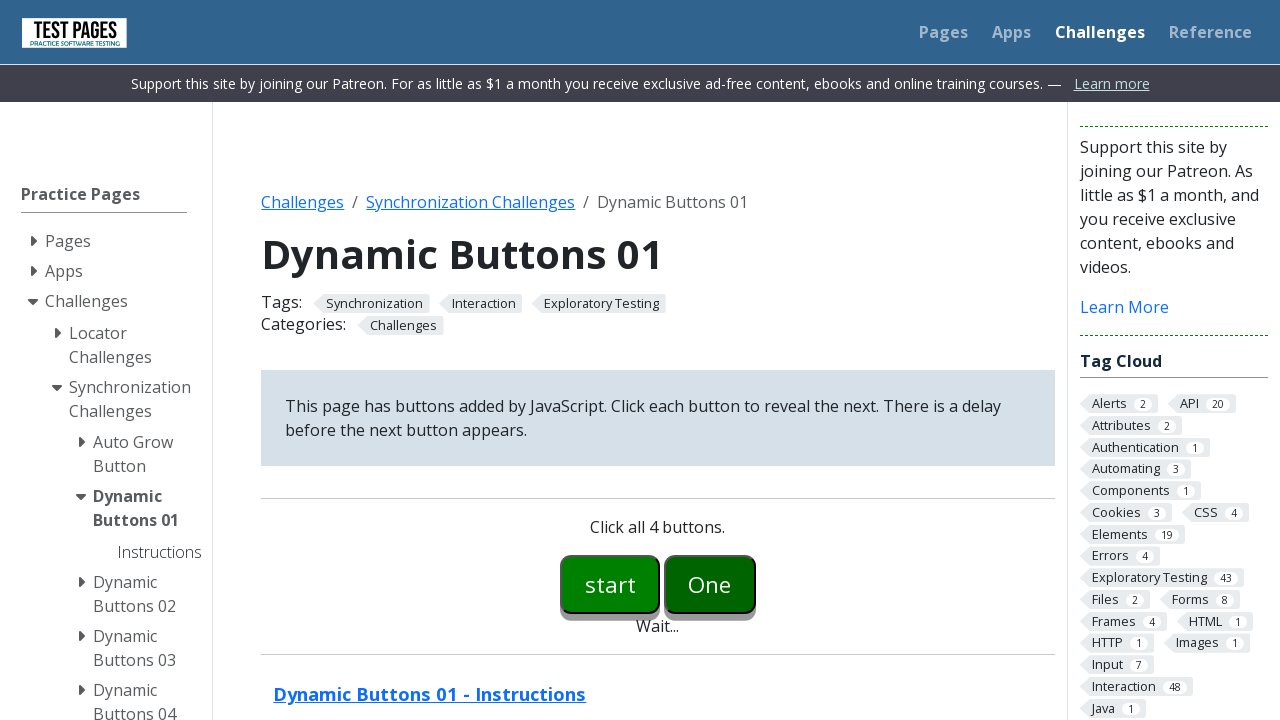

Button two (button02) appeared
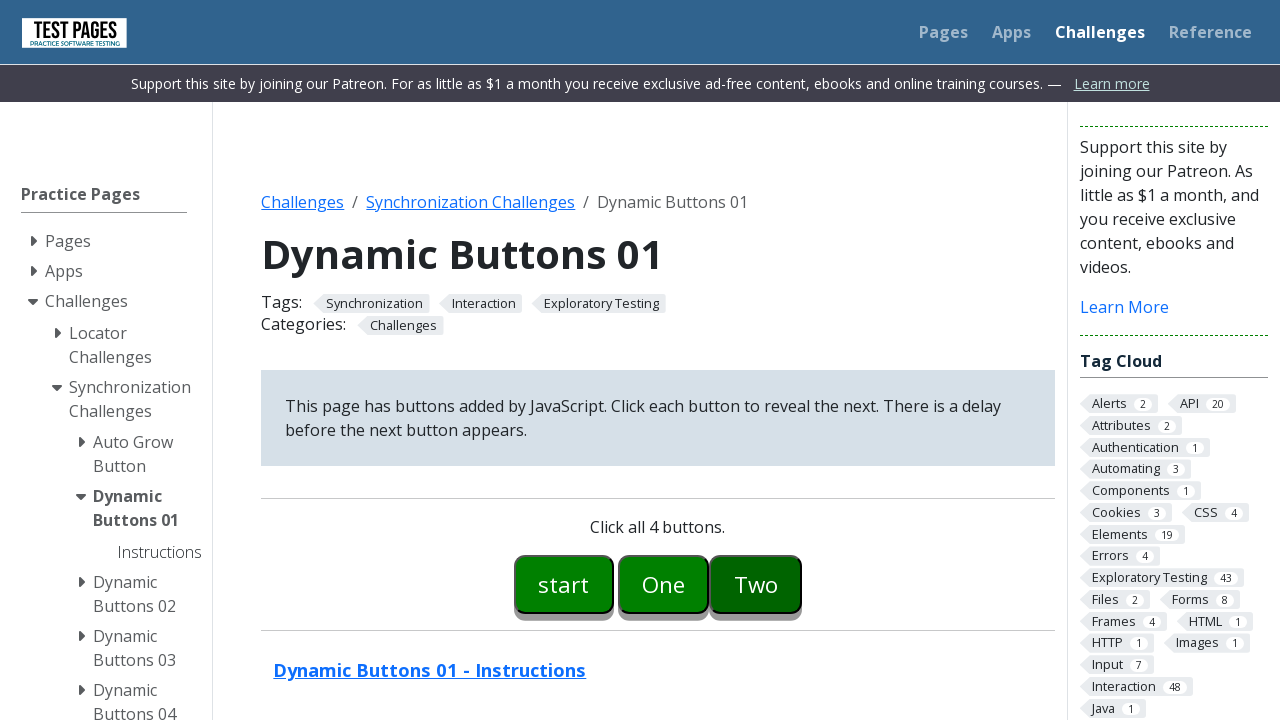

Clicked button two (button02) at (756, 584) on #button02
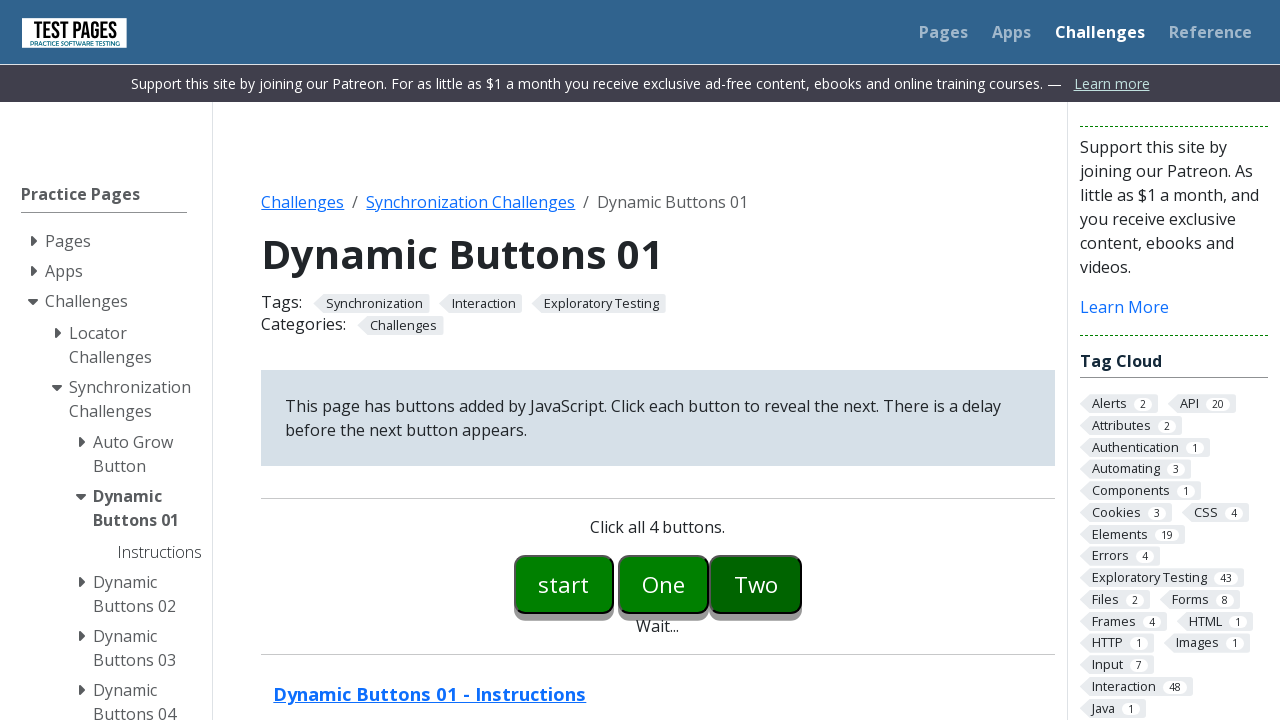

Button three (button03) appeared
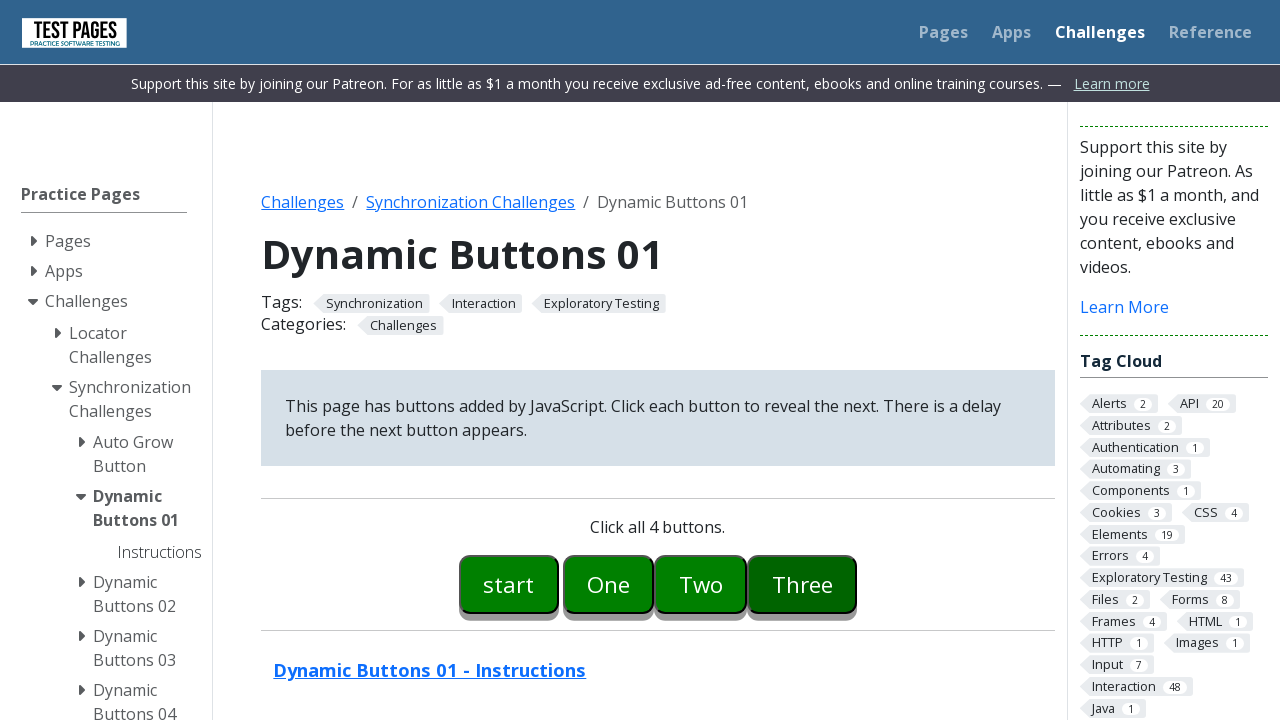

Clicked button three (button03) at (802, 584) on #button03
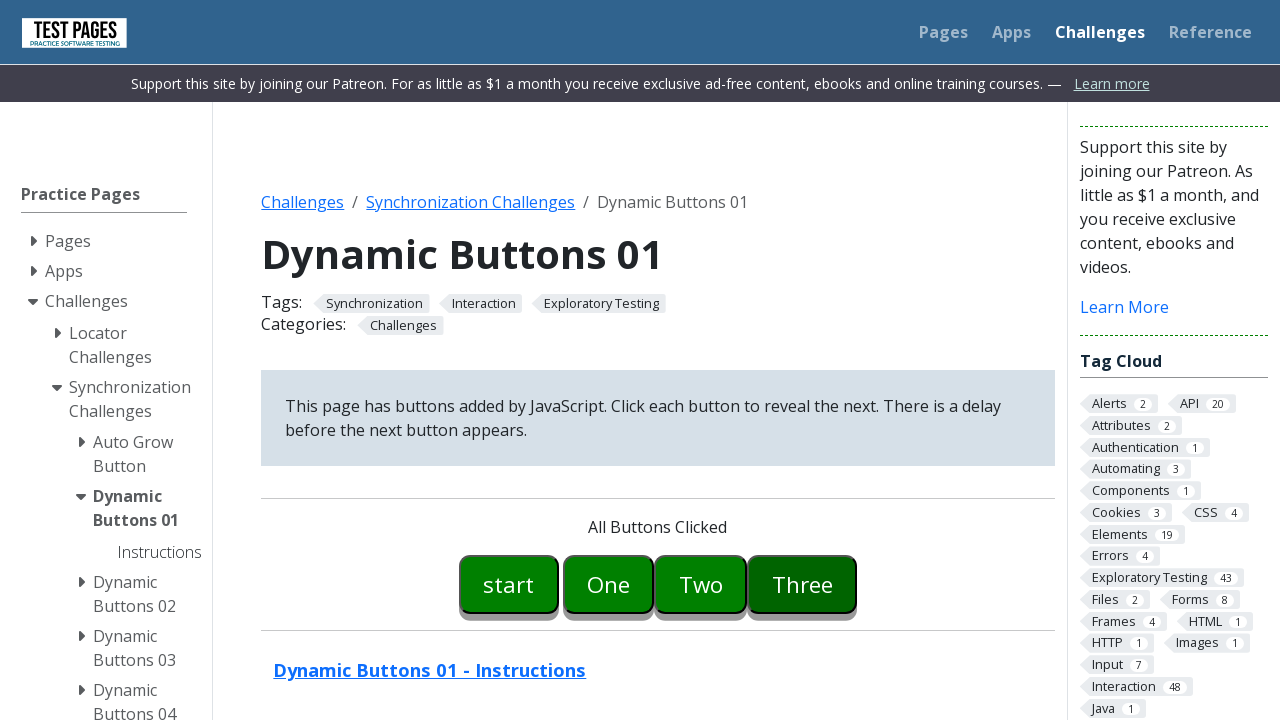

Success message element appeared
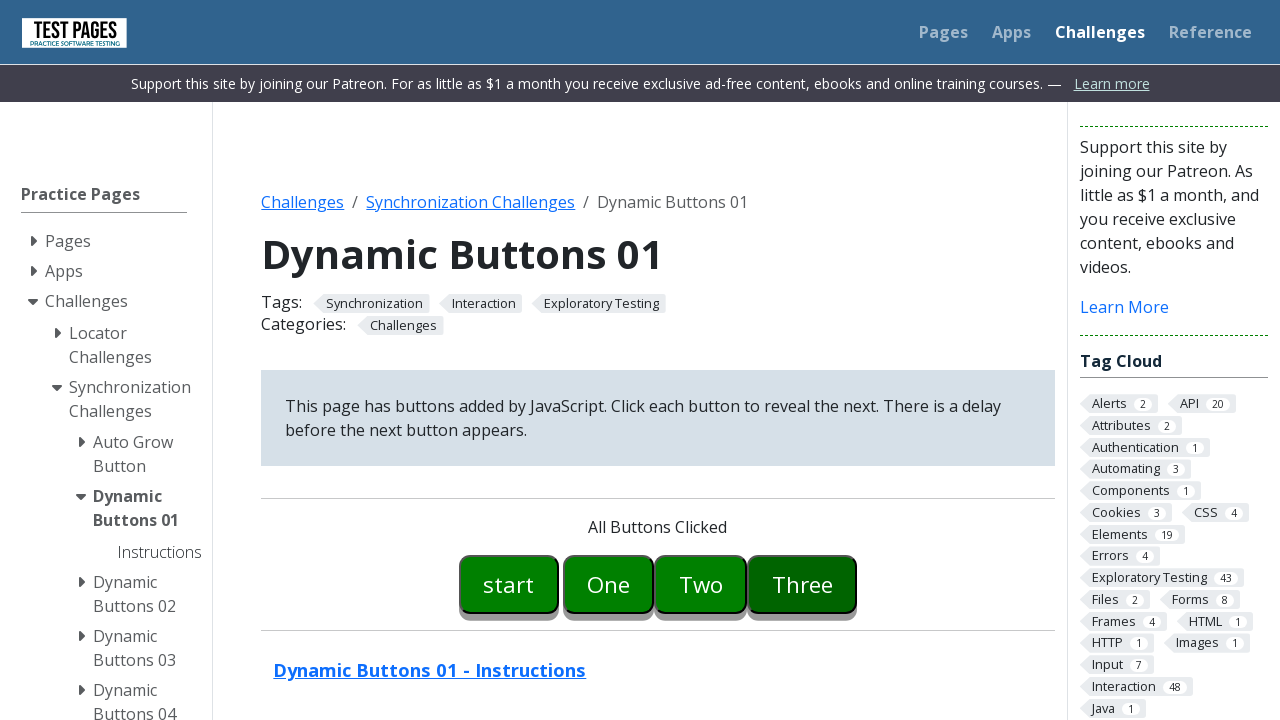

Located success message element
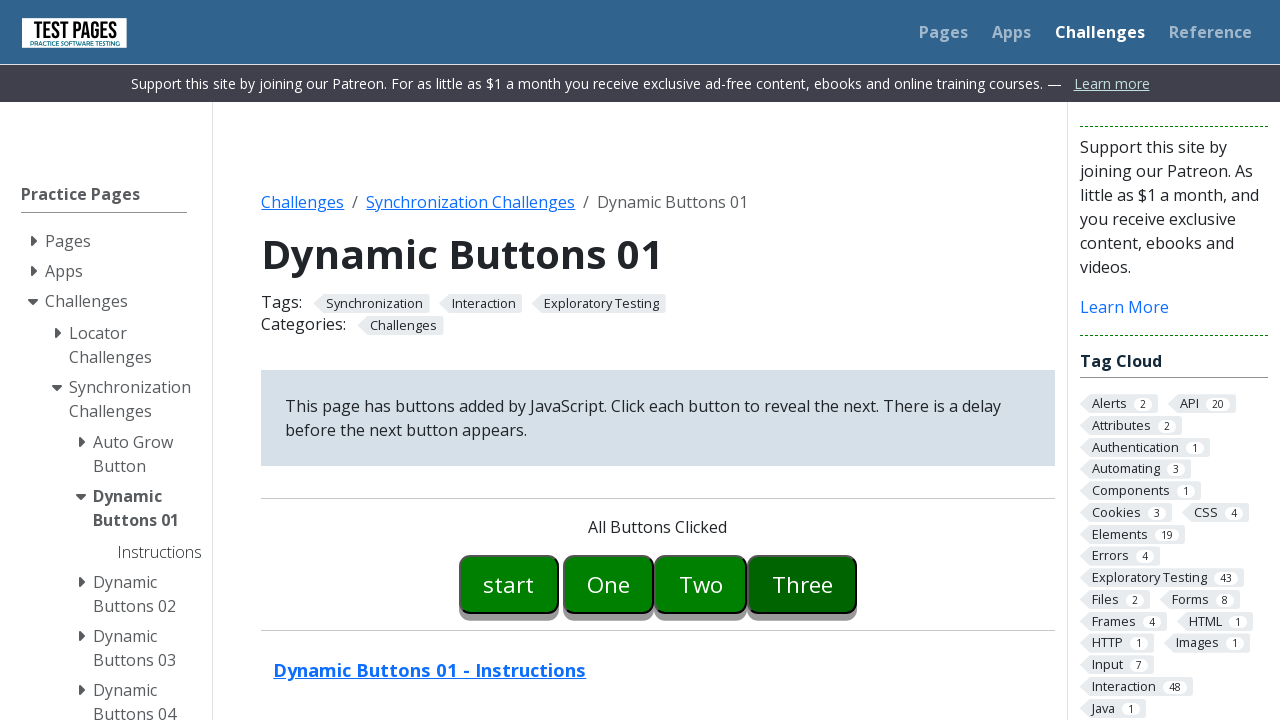

Verified success message displays 'All Buttons Clicked'
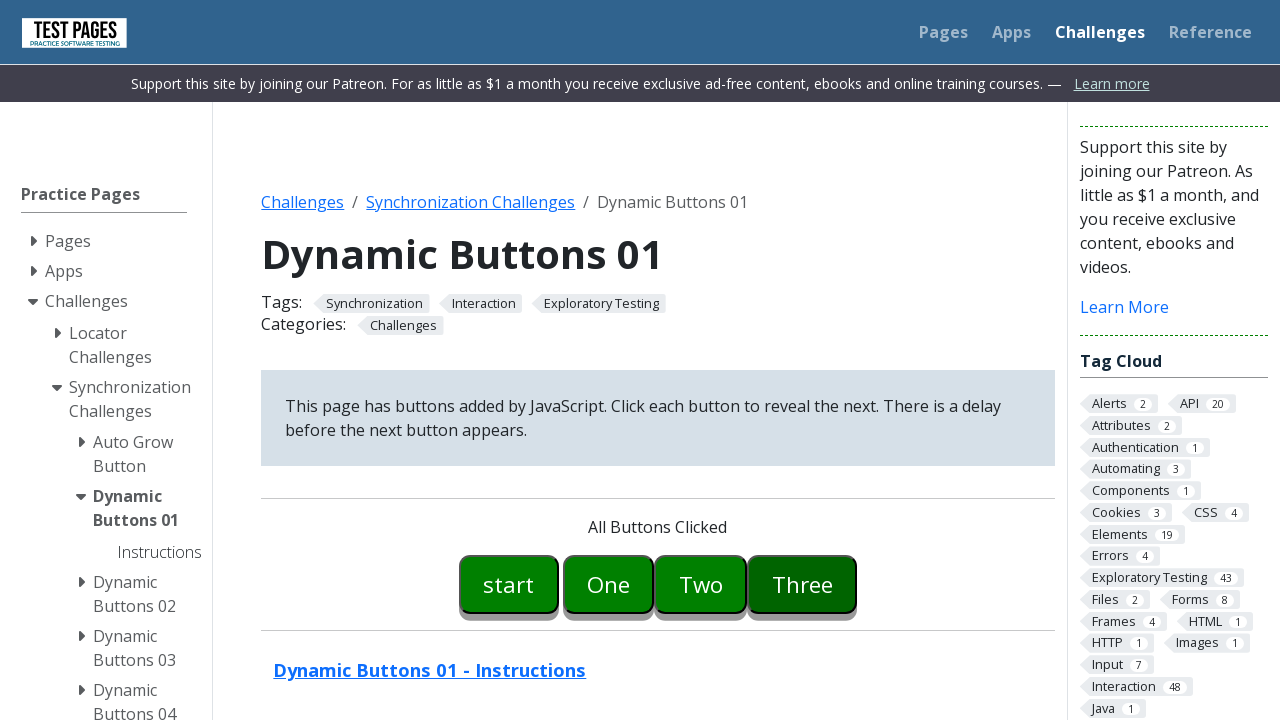

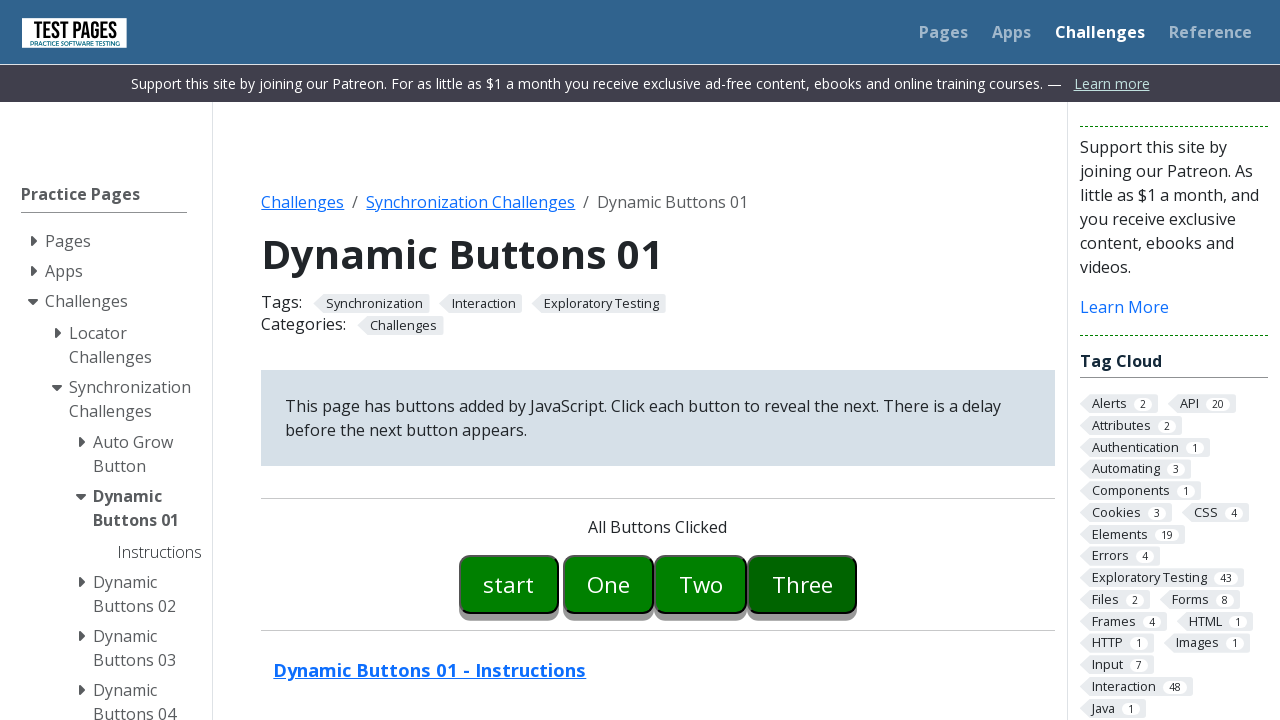